Tests radio button selection on an HTML forms demo page by finding radio buttons and clicking the one with value "Milk"

Starting URL: http://www.echoecho.com/htmlforms10.htm

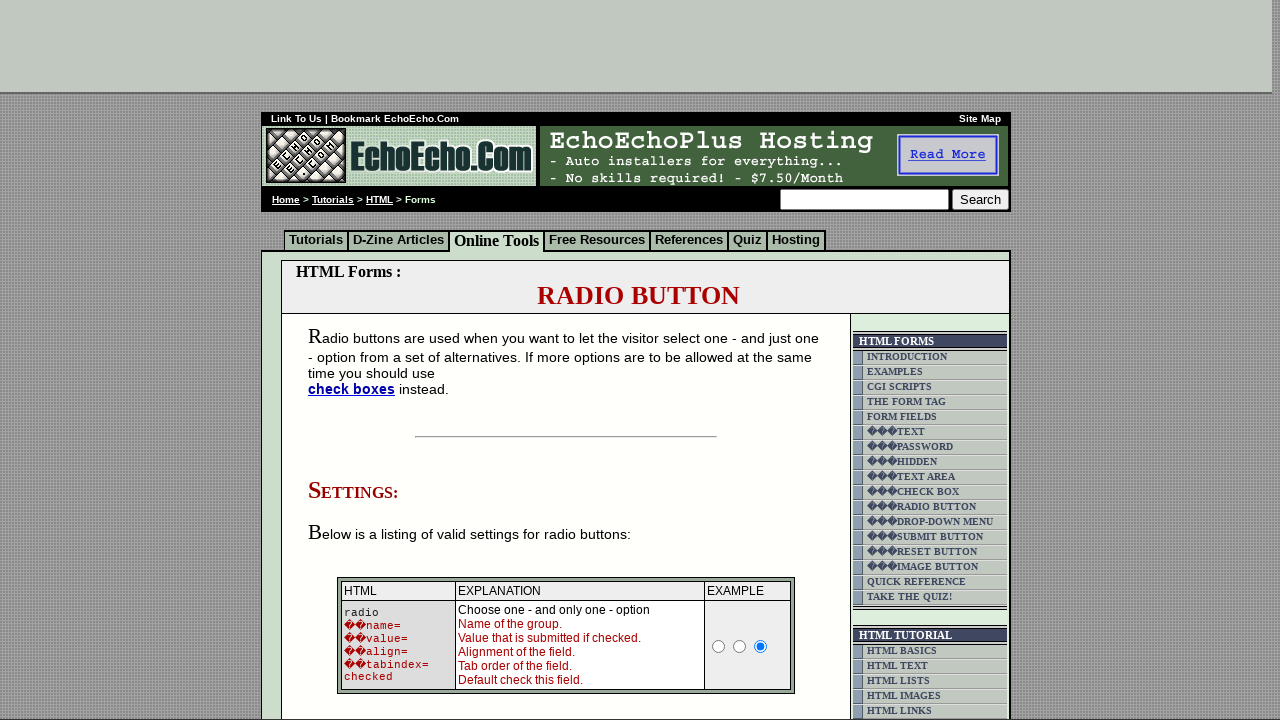

Navigated to HTML forms demo page
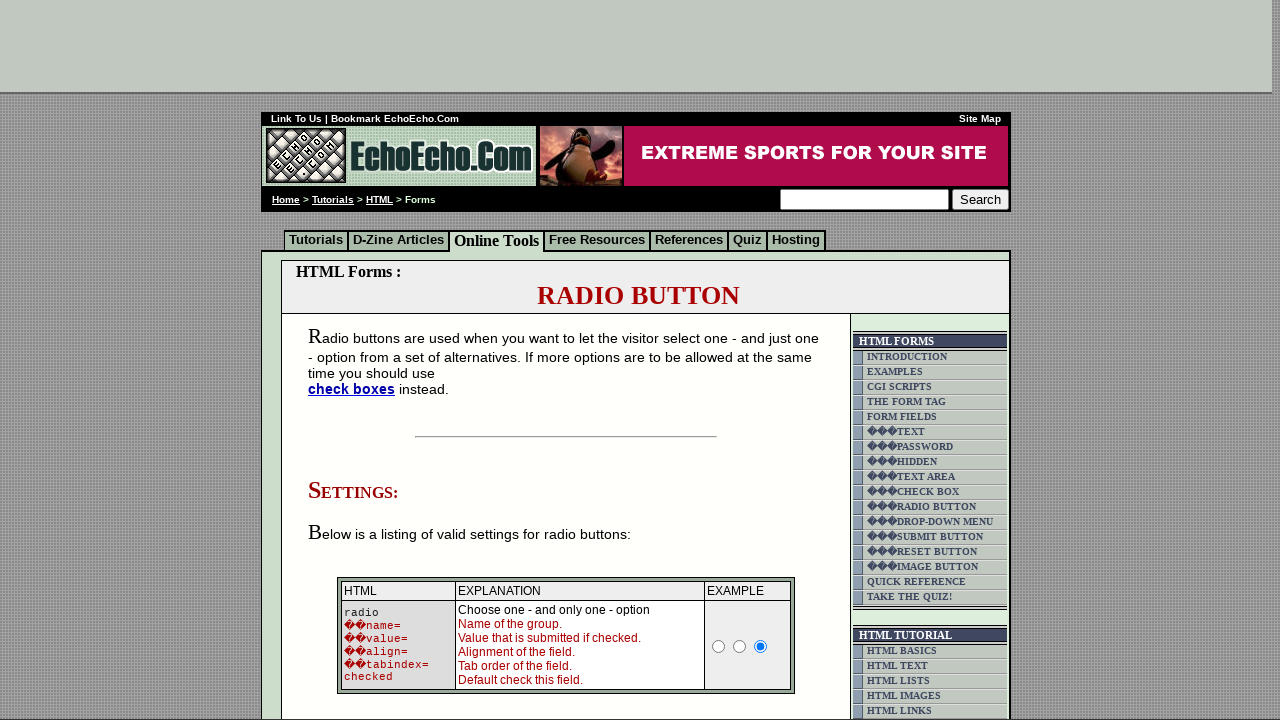

Located all radio buttons with name='group1'
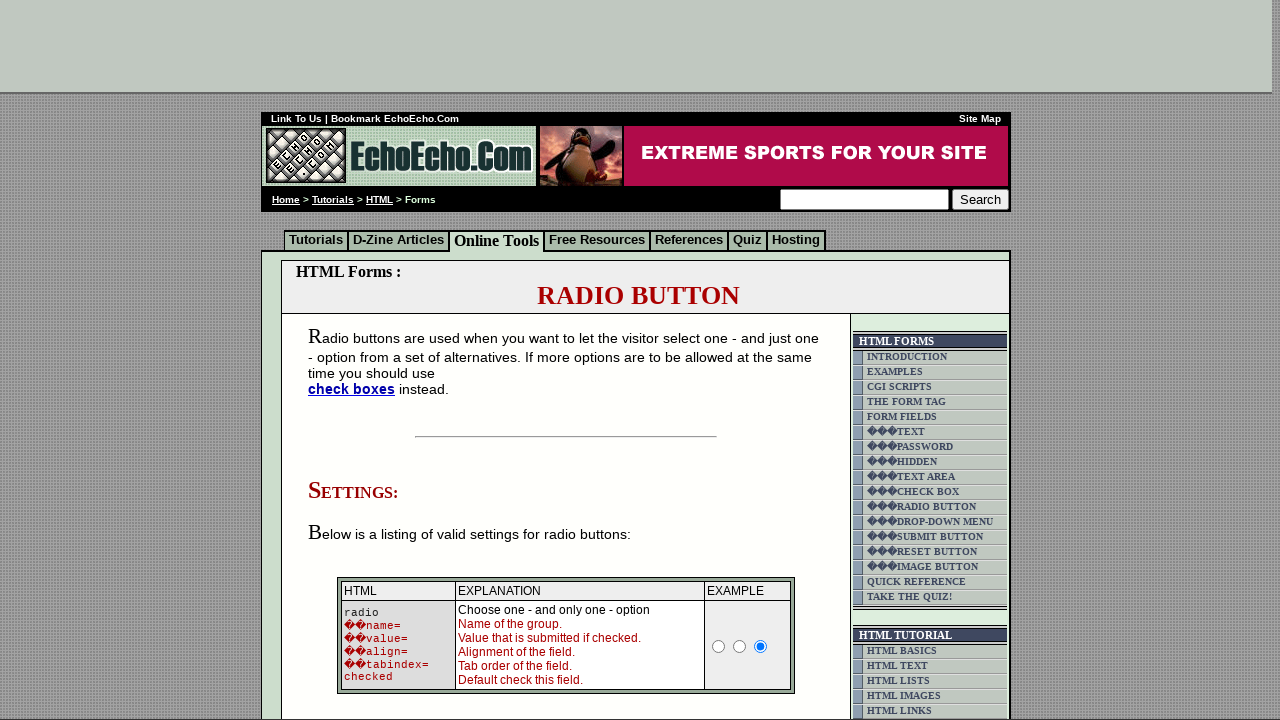

Retrieved radio button value: Milk
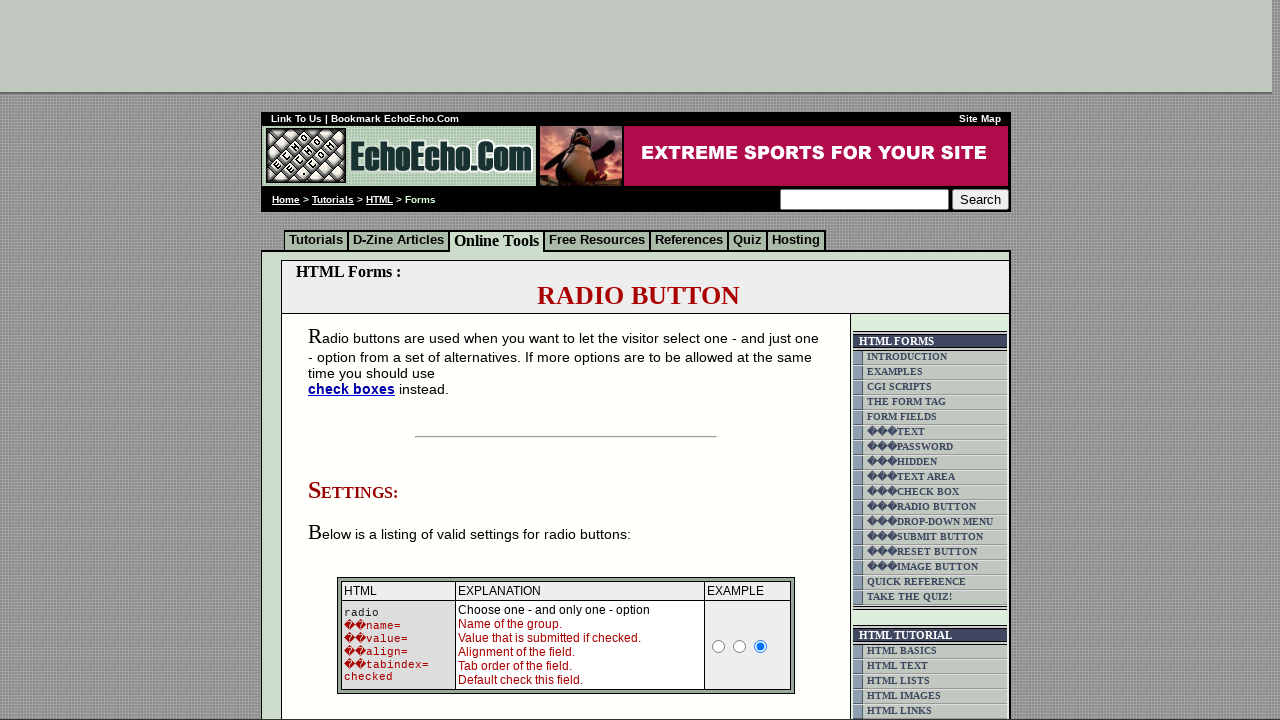

Clicked radio button with value 'Milk' at (356, 360) on input[name='group1'] >> nth=0
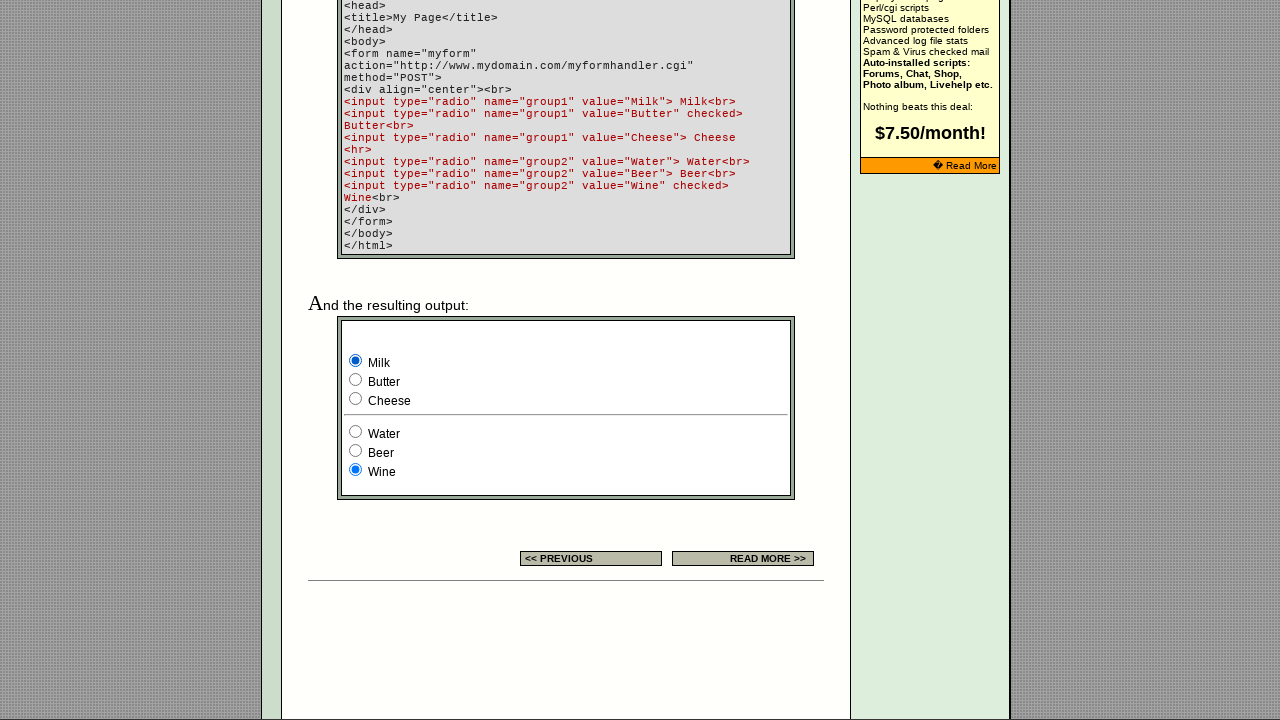

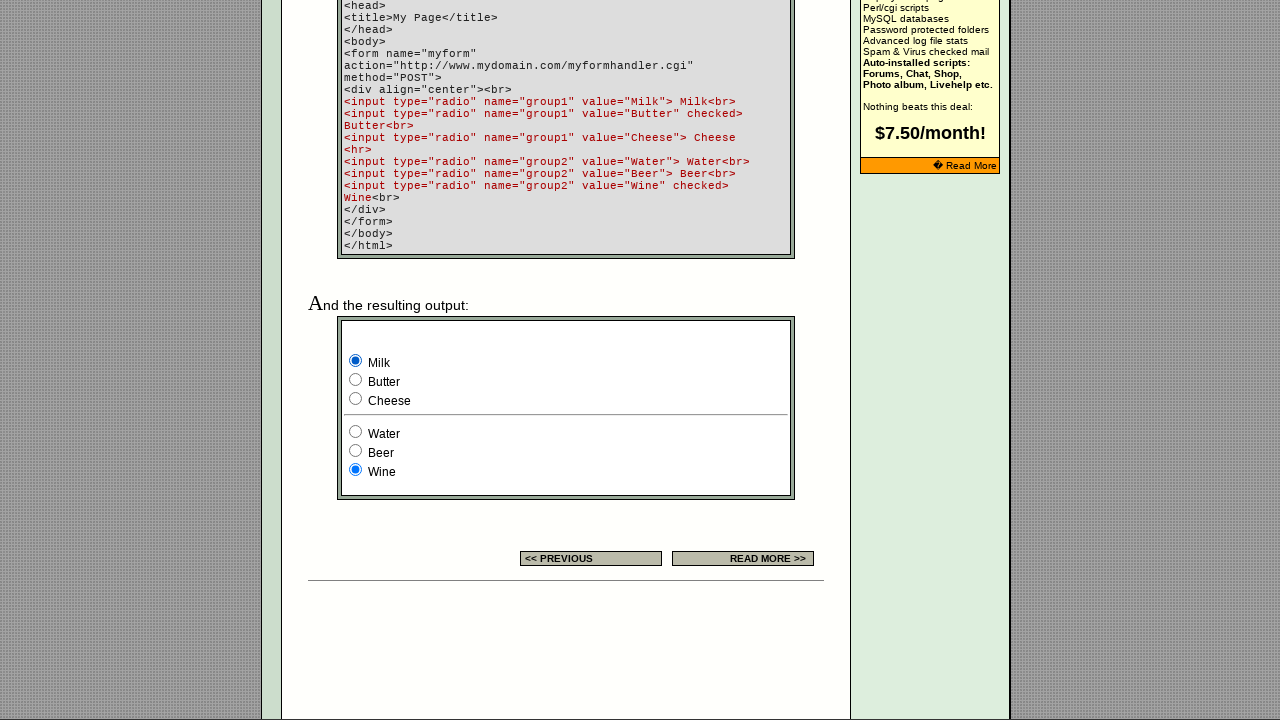